Automates filling out and submitting a contact form on a portfolio website by entering name, email, and message fields, then clicking the submit button.

Starting URL: https://keyurbhatiya.netlify.app/#contact

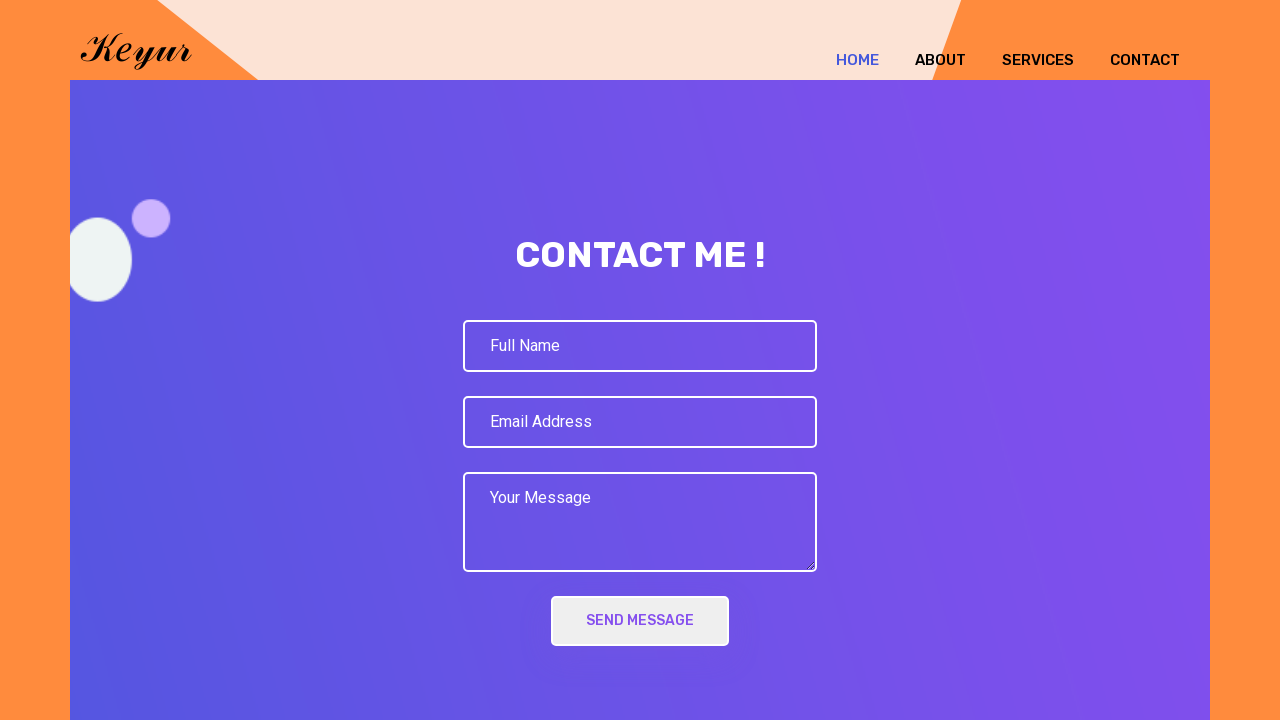

Filled name field with 'Maria Santos' on input[name='Name']
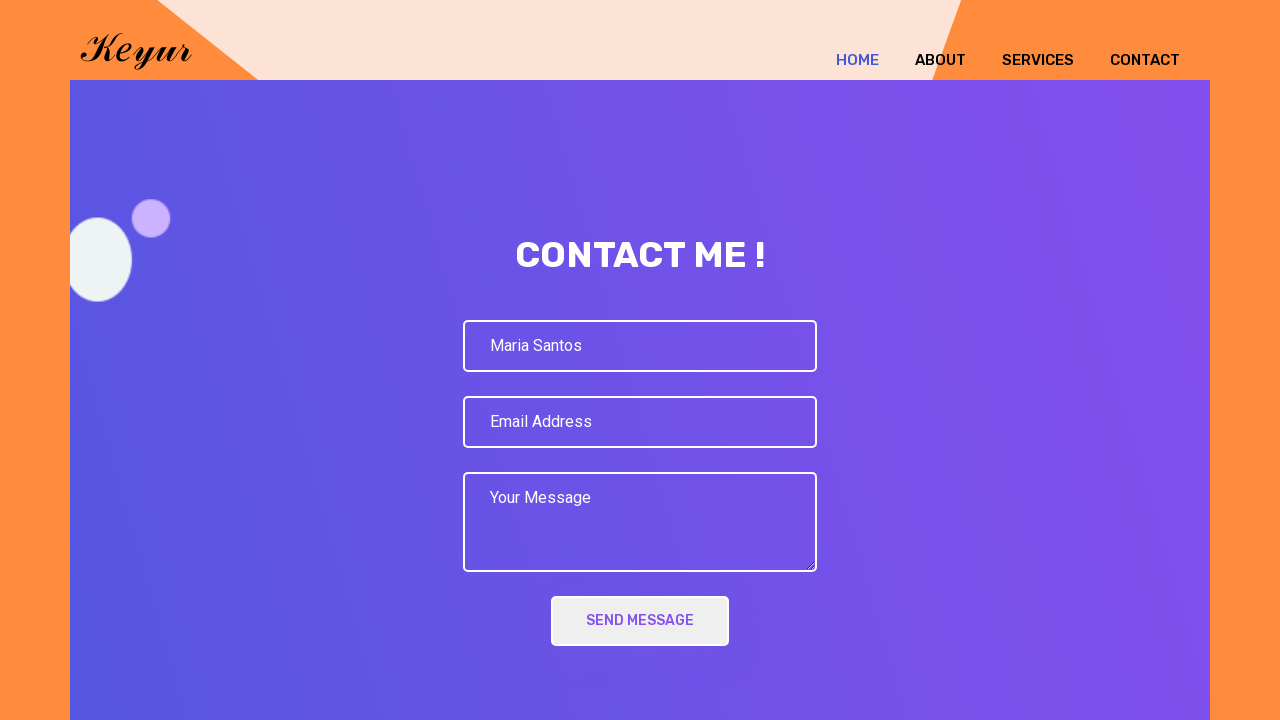

Filled email field with 'maria.santos@example.com' on input[name='email']
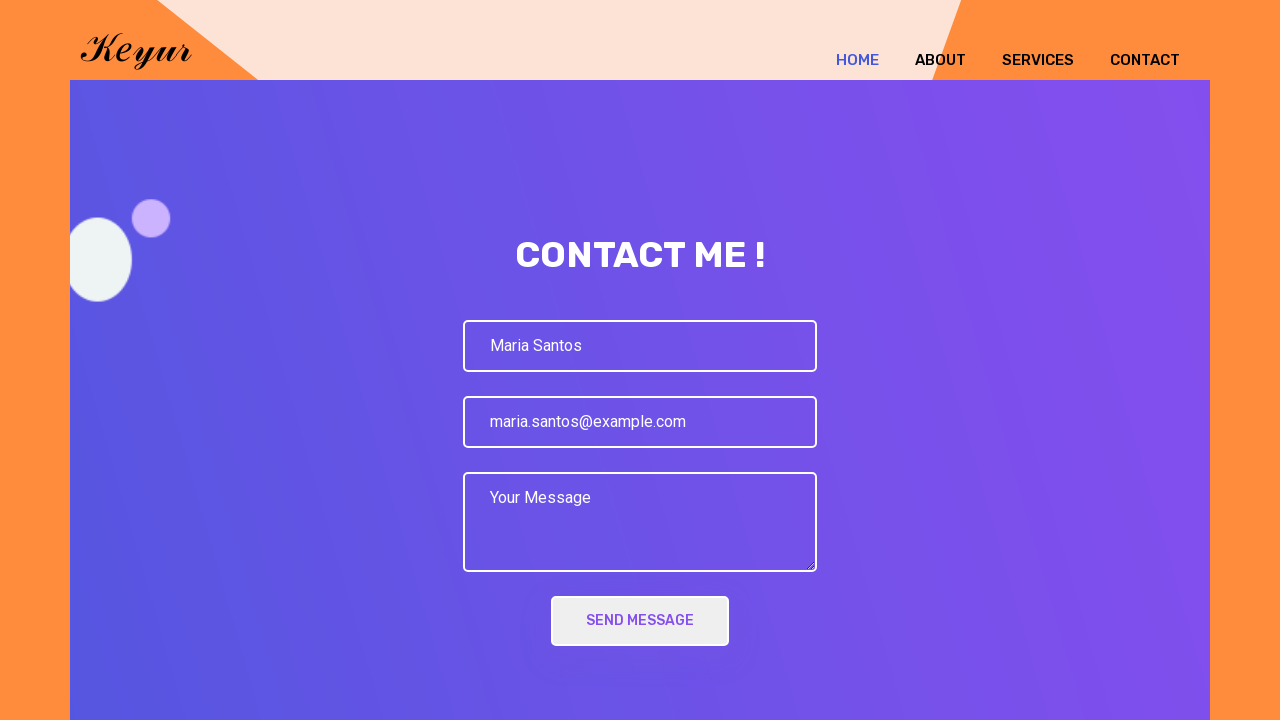

Filled message field with contact inquiry text on textarea[name='Message']
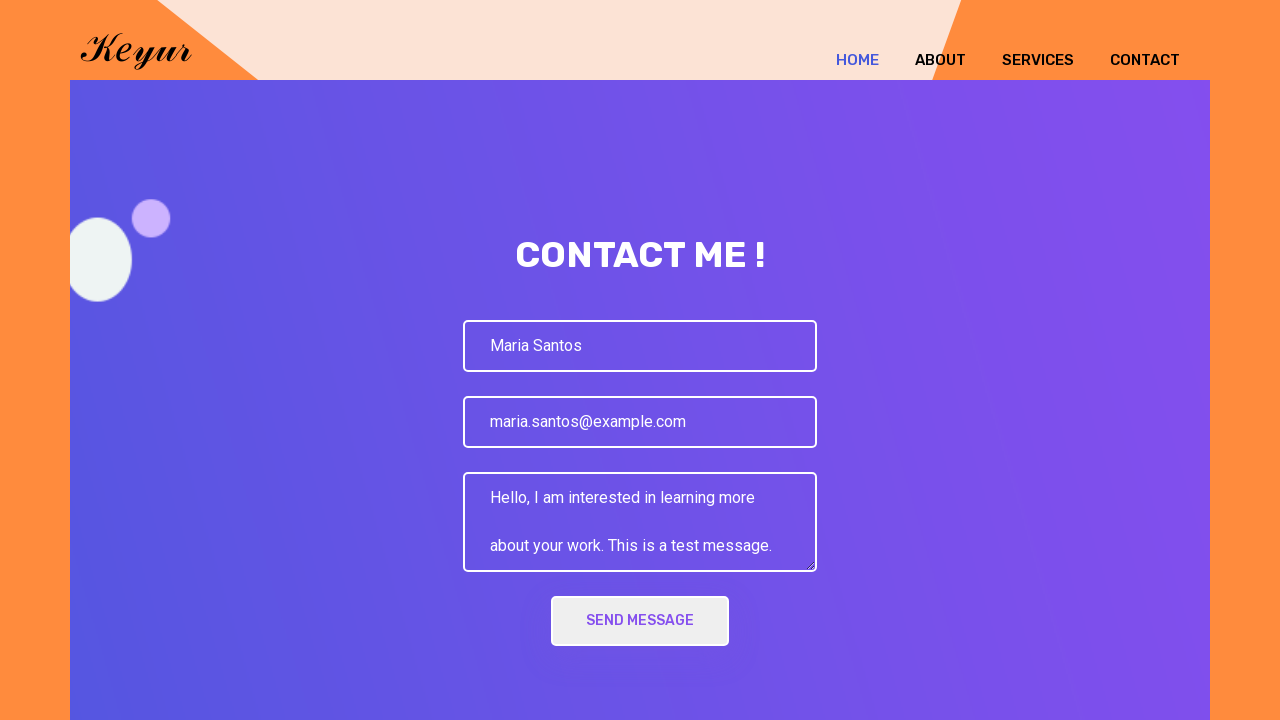

Scrolled submit button into view
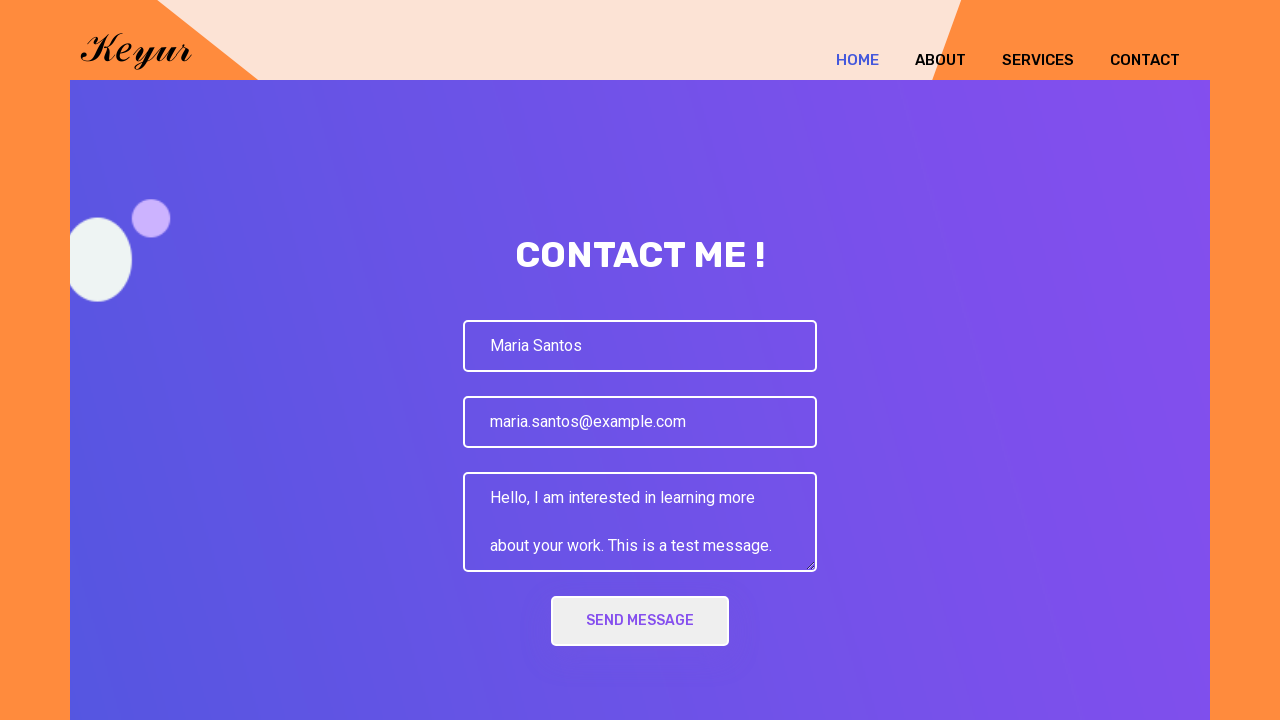

Clicked the submit button to send contact form at (640, 621) on button.main-btn.secondary-btn.border-white.mb-3
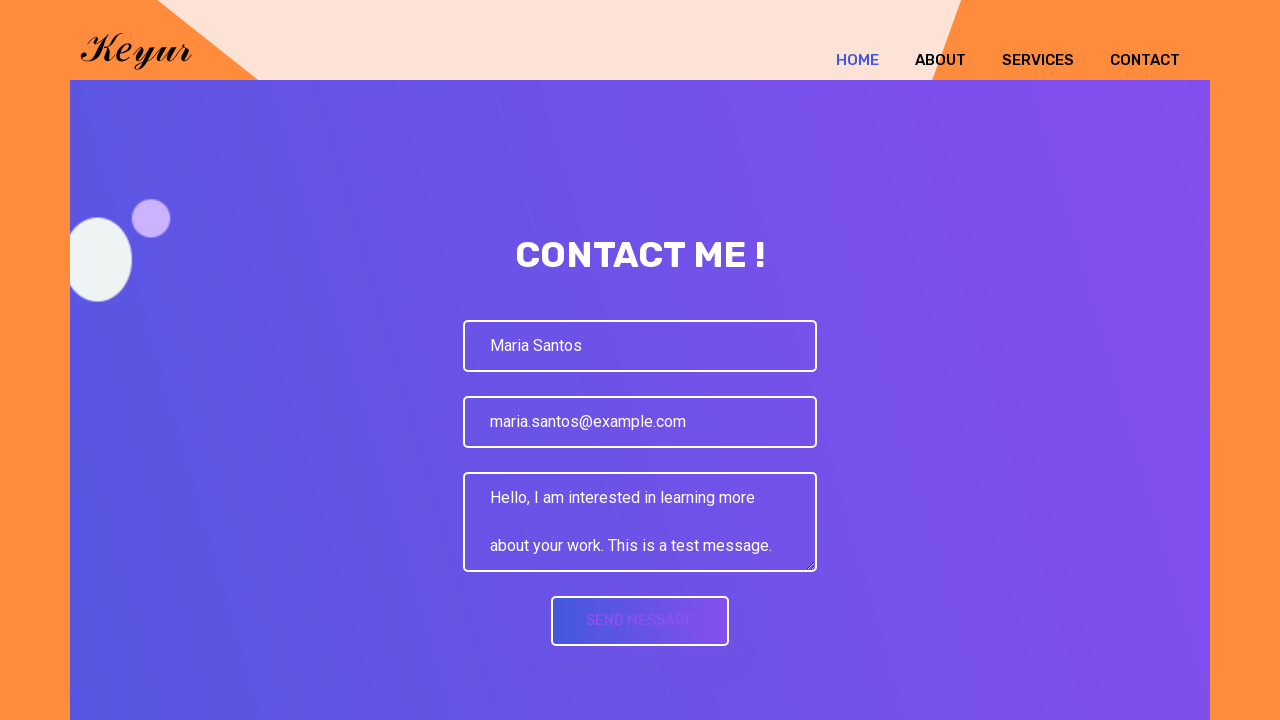

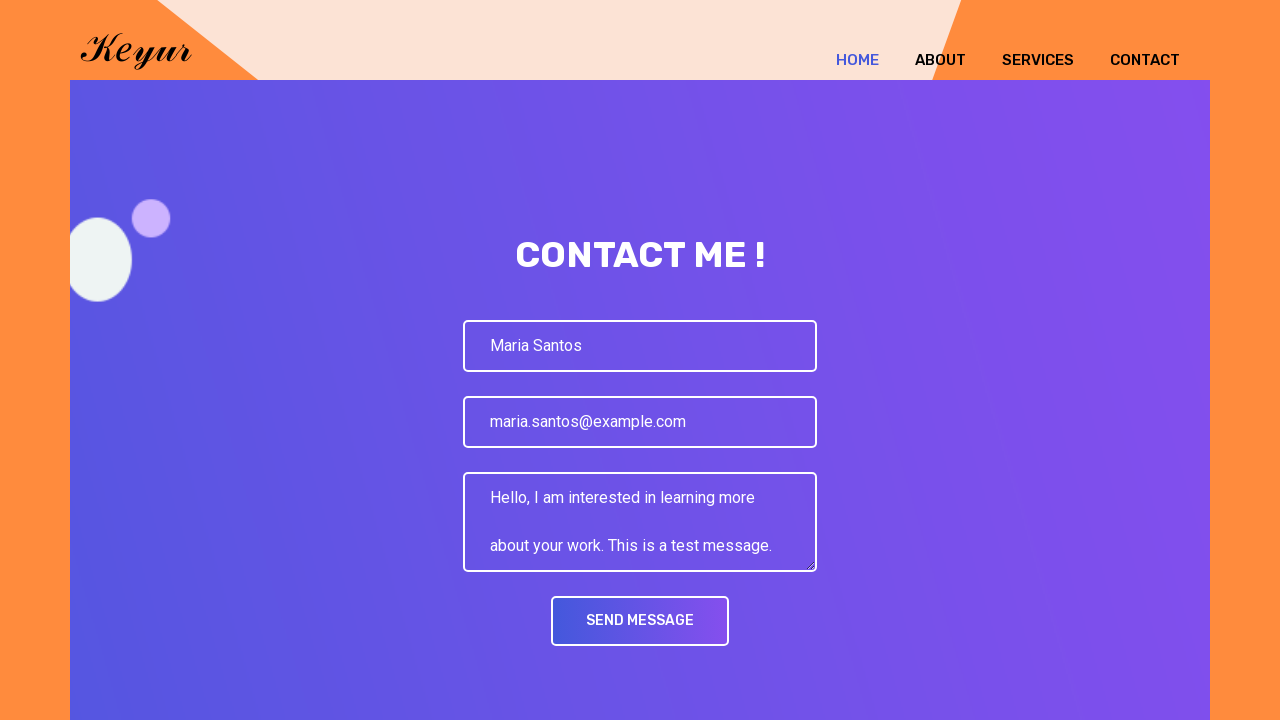